Tests a web form page by filling email and age fields, clicking submit buttons, toggling checkboxes, and interacting with various dropdown/select elements including multi-select listboxes.

Starting URL: https://www.selenium.dev/selenium/web/formPage.html

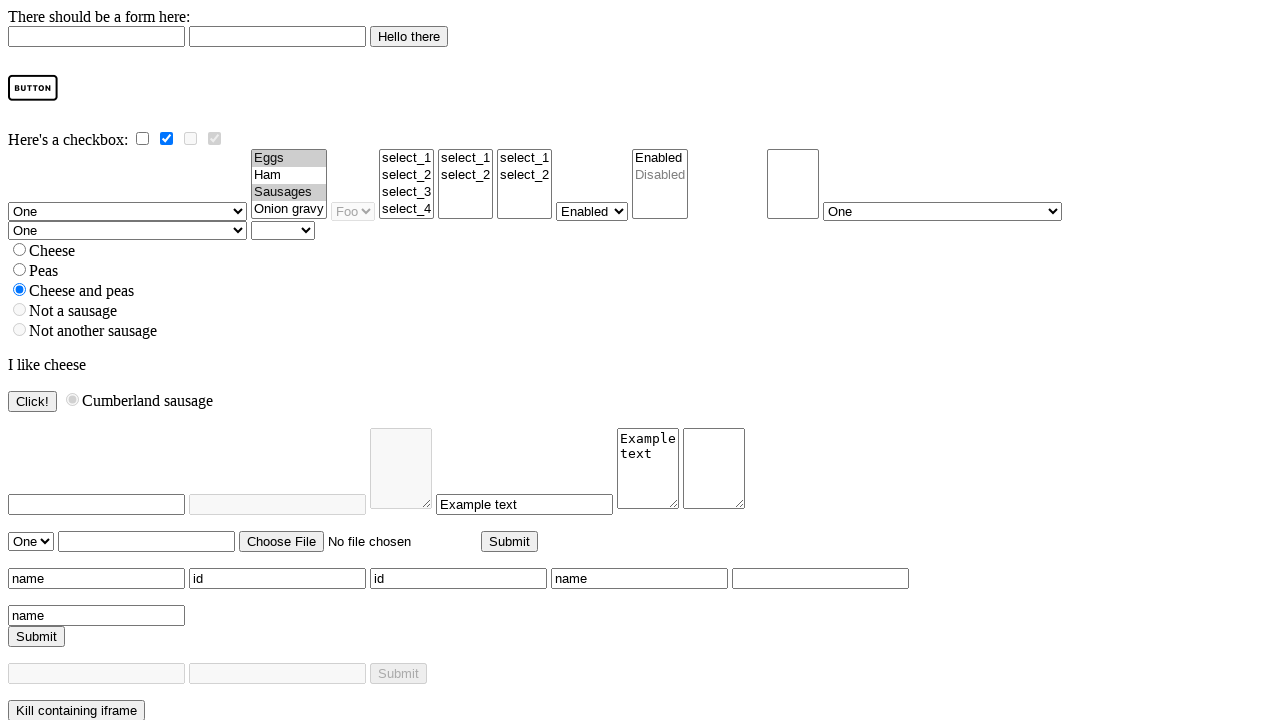

Filled email field with 'shawn@email.com' on #email
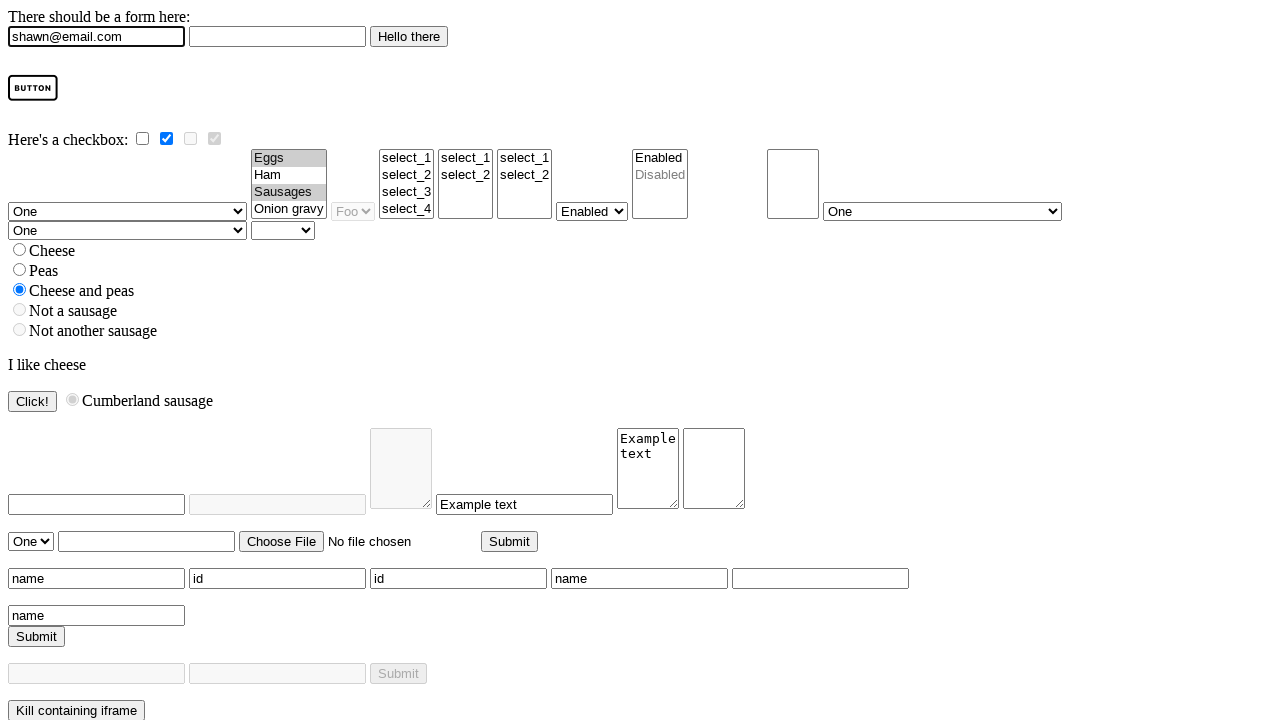

Filled age field with '21' on #age
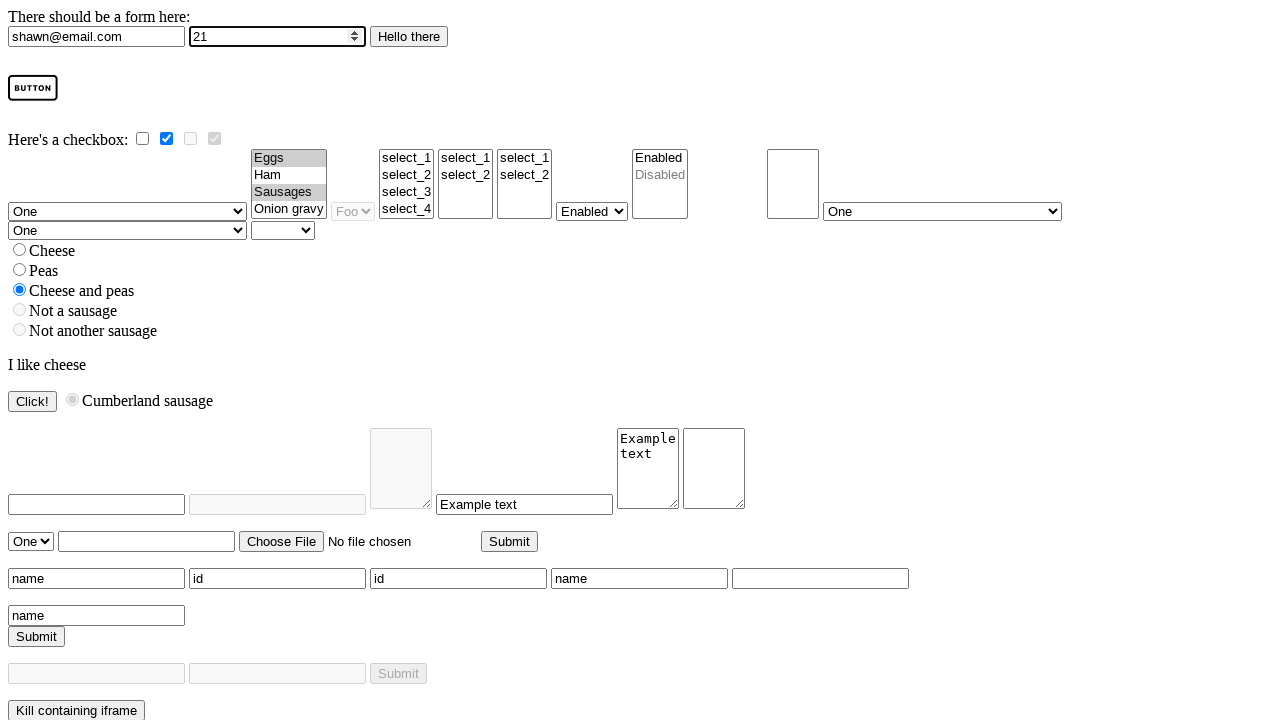

Clicked submit button at (409, 36) on #submitButton
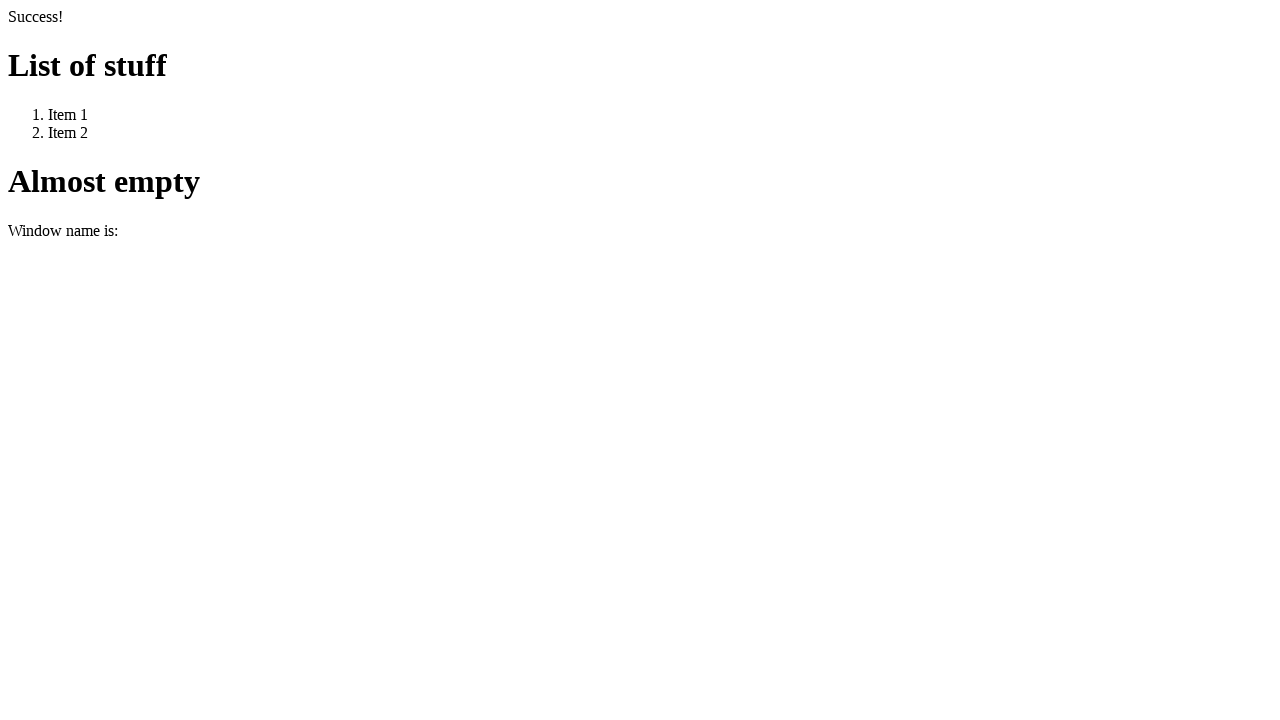

Success page loaded (greeting element visible)
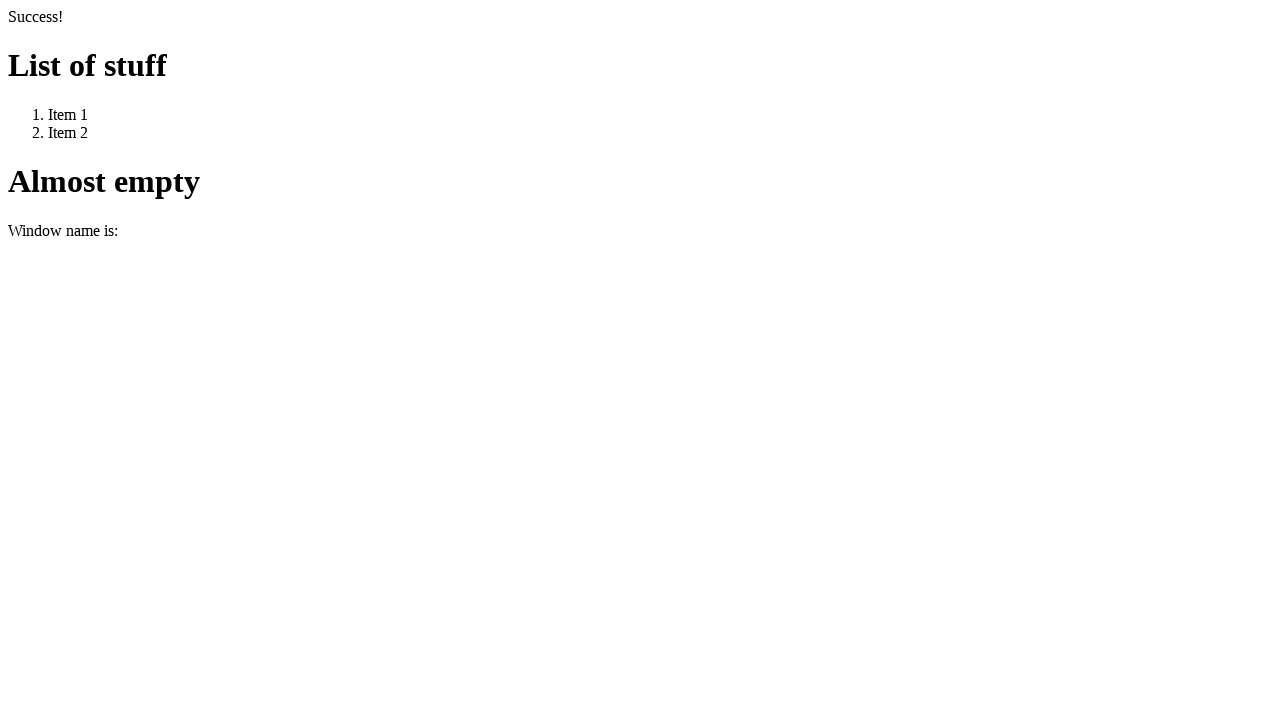

Navigated back to form page
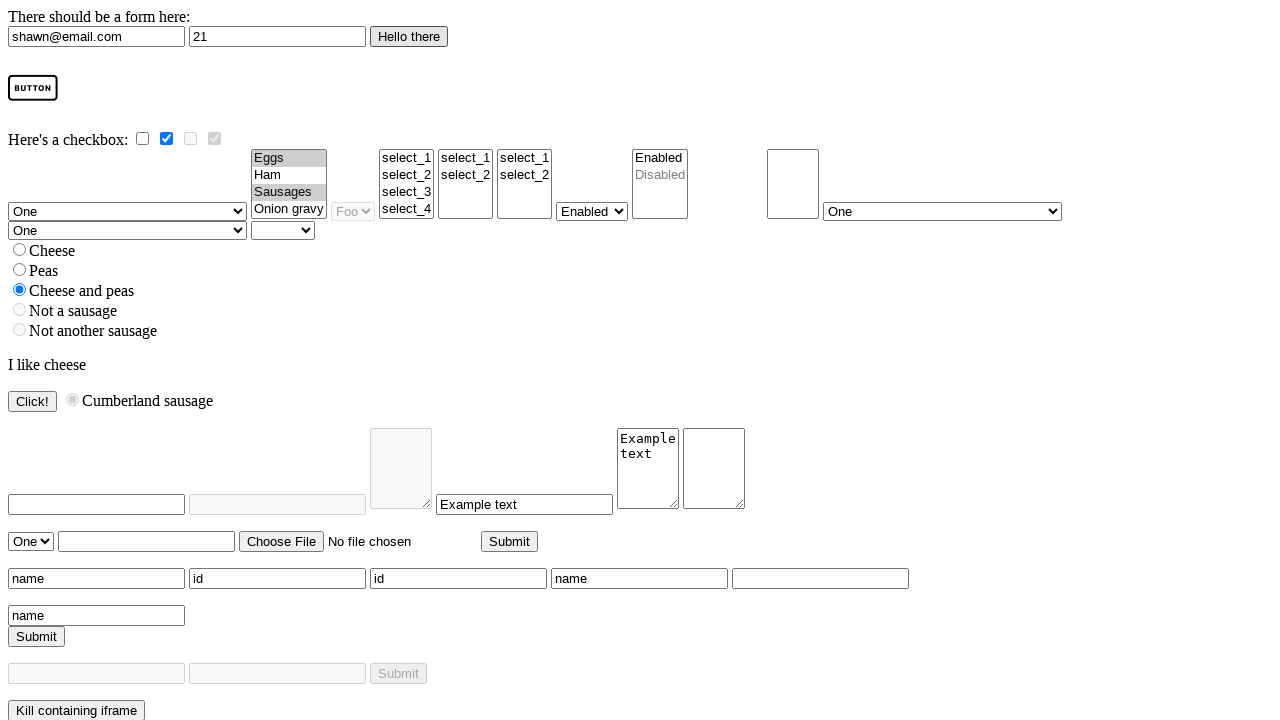

Clicked image button at (33, 88) on #imageButton
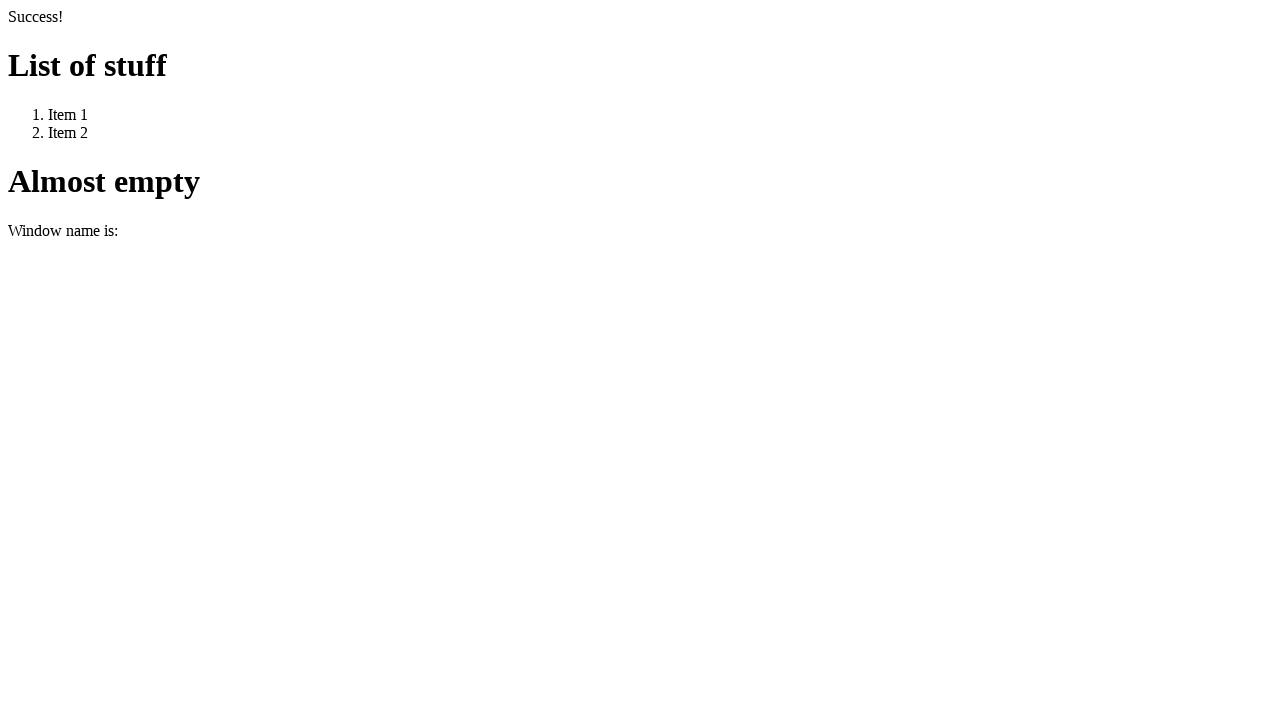

Success page loaded after image button click
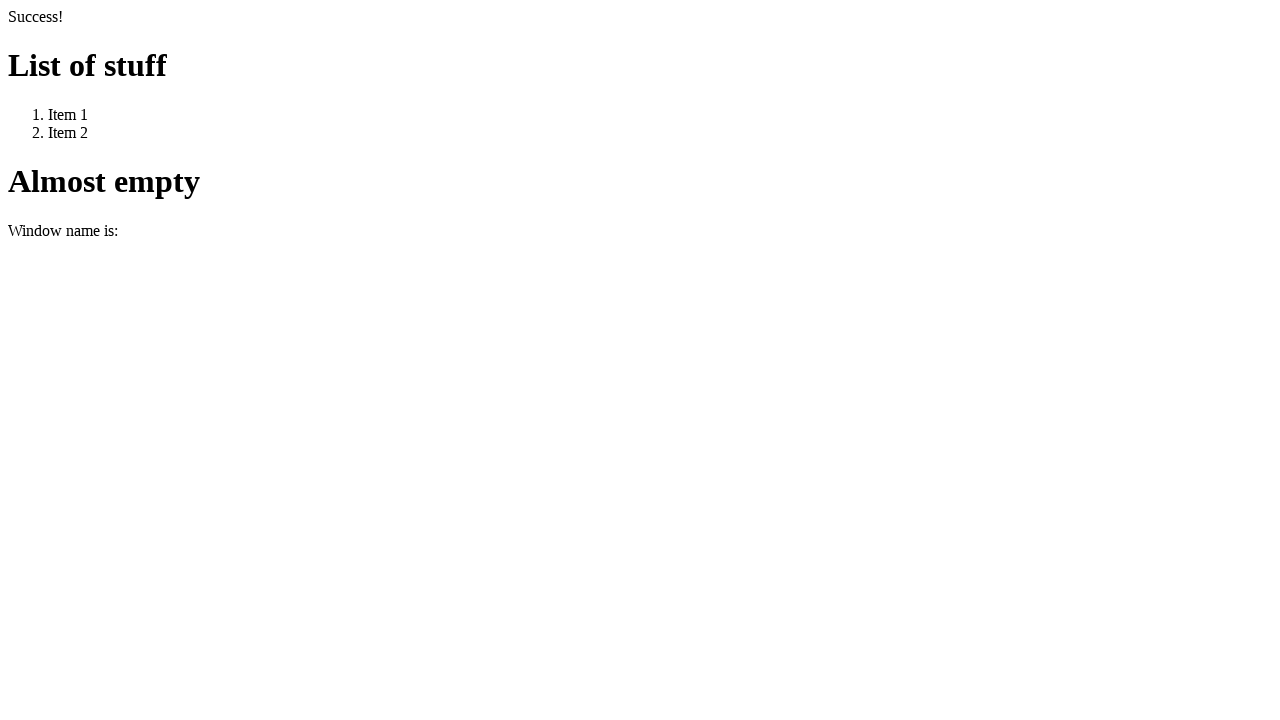

Navigated back to form page
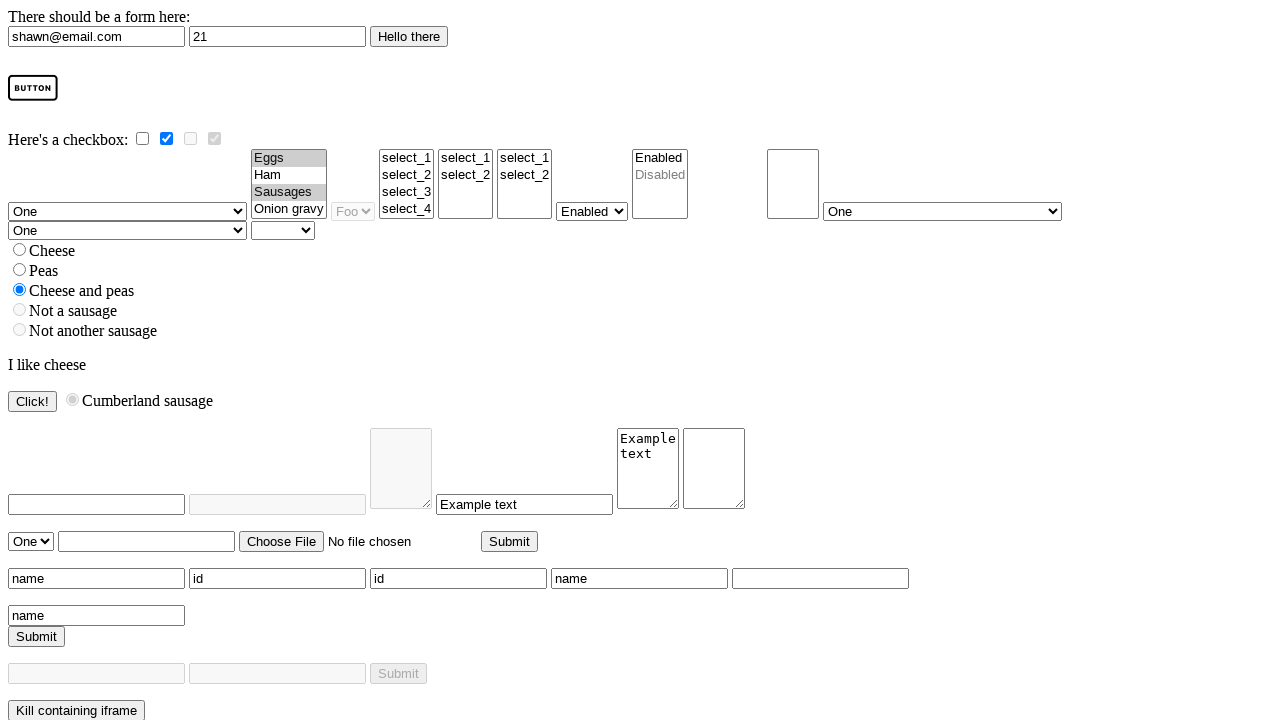

Clicked checkbox 'checky' to check it at (142, 138) on #checky
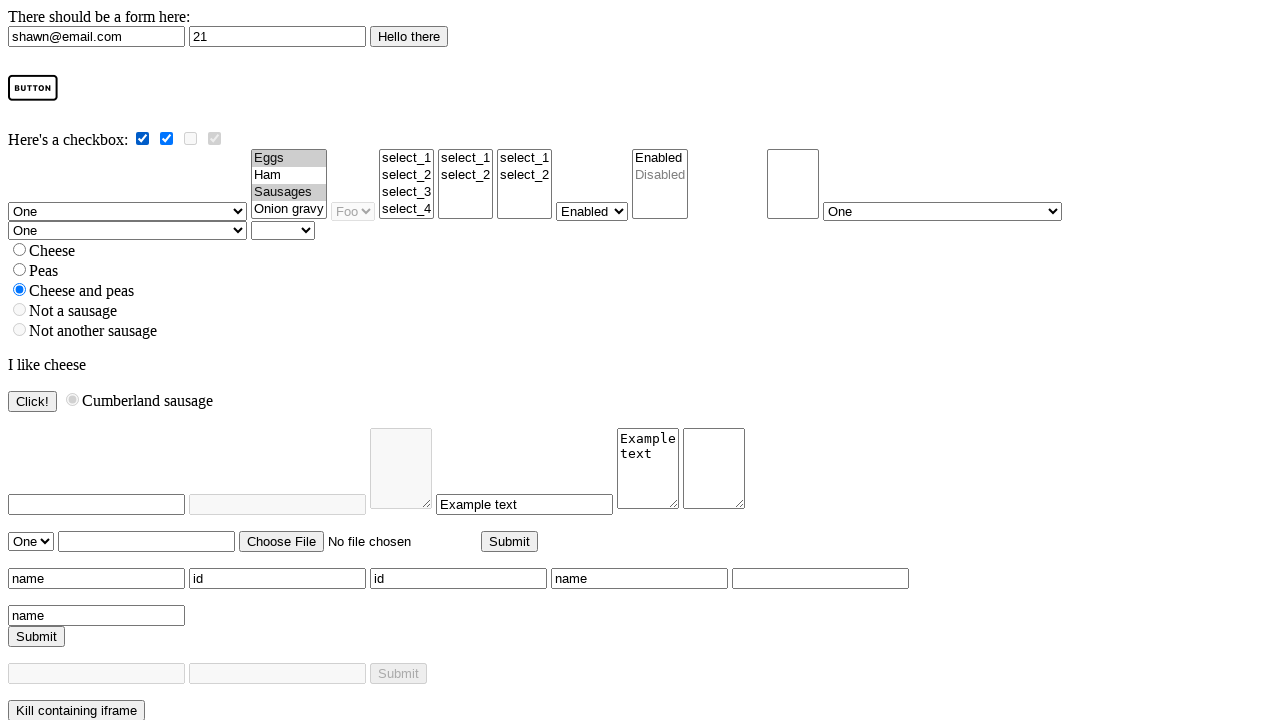

Clicked checkbox 'checkedchecky' to uncheck it at (166, 138) on #checkedchecky
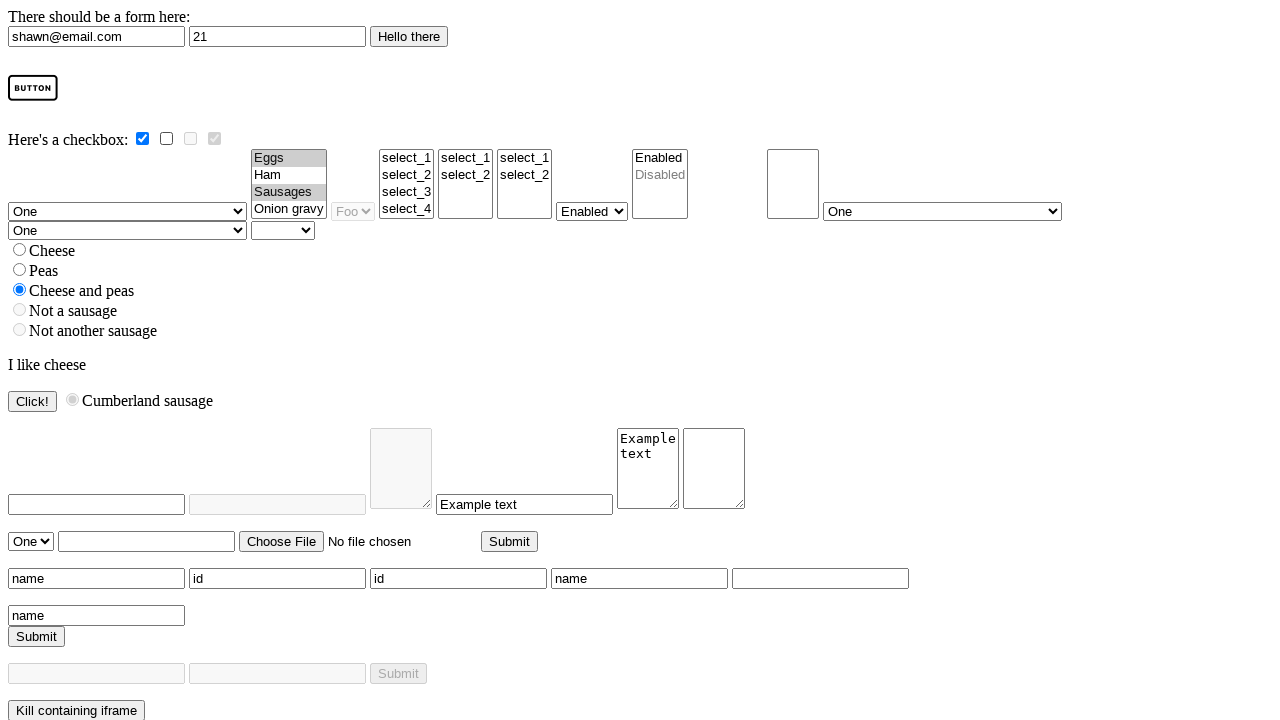

Verified checkbox 'checky' is checked
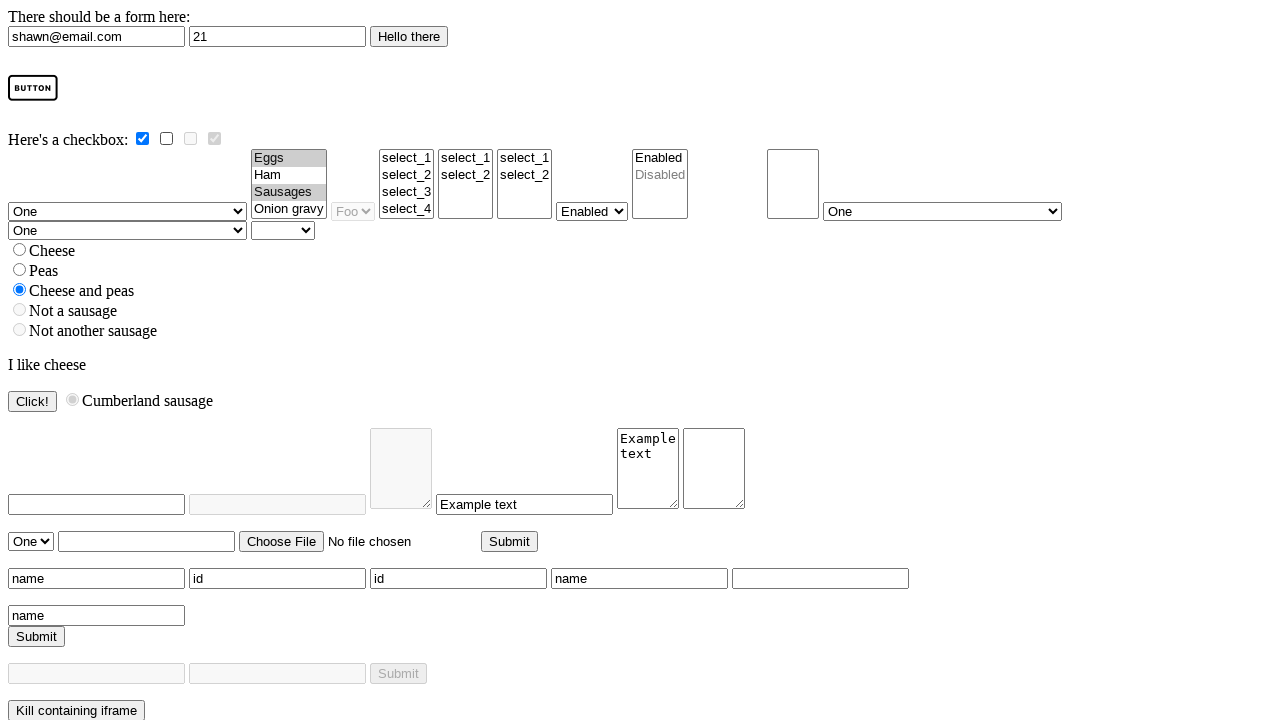

Verified checkbox 'checkedchecky' is unchecked
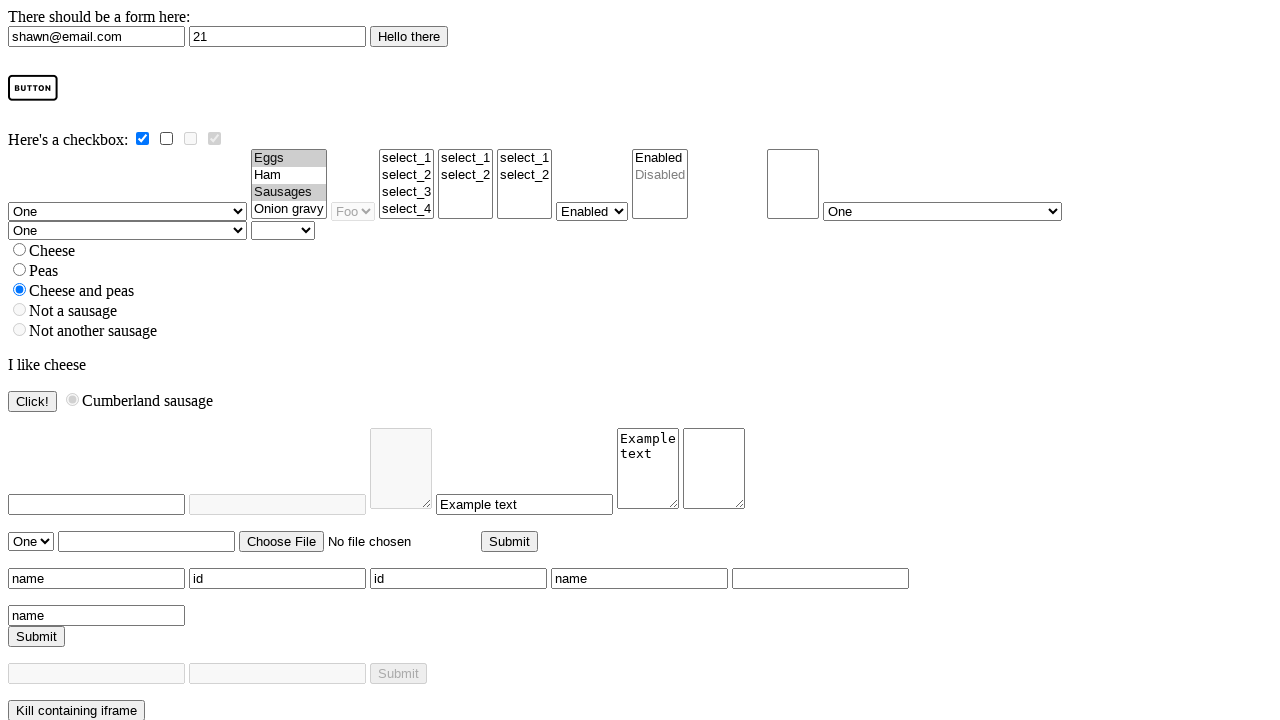

Selected index 1 from 'selectomatic' dropdown on select[name='selectomatic']
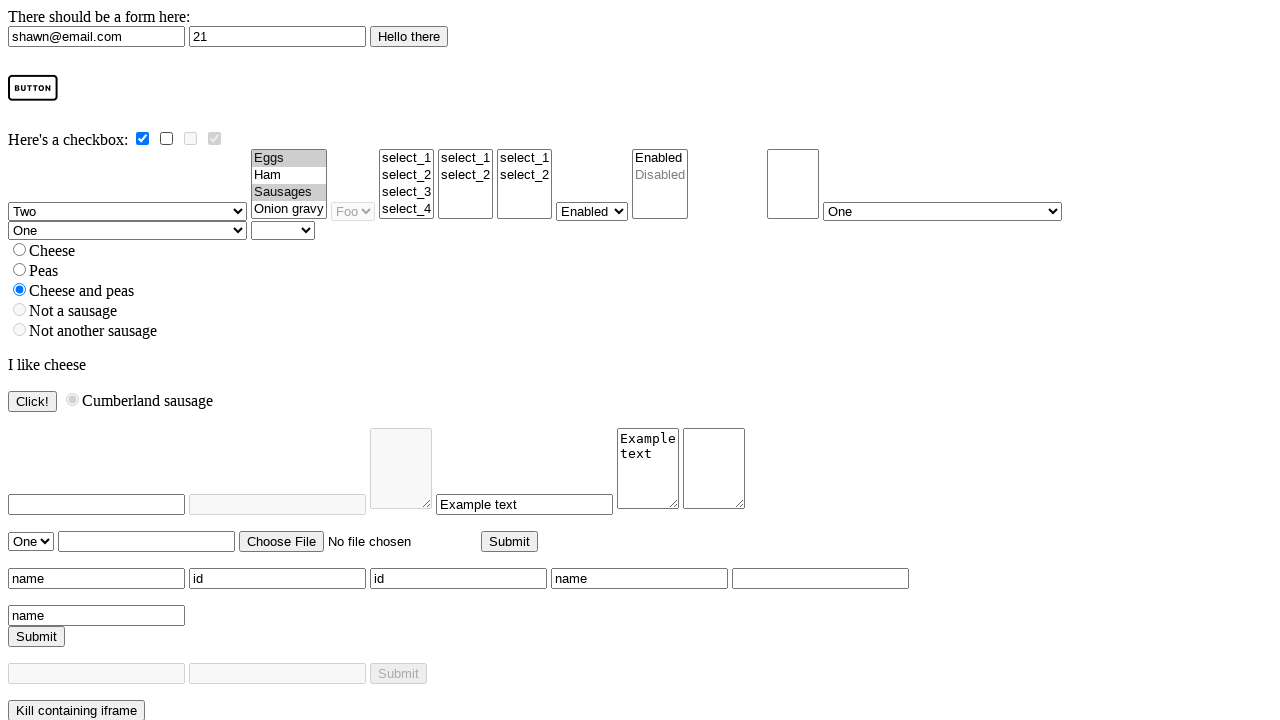

Selected indices 0 and 1 from 'multi' multi-select listbox on select[name='multi']
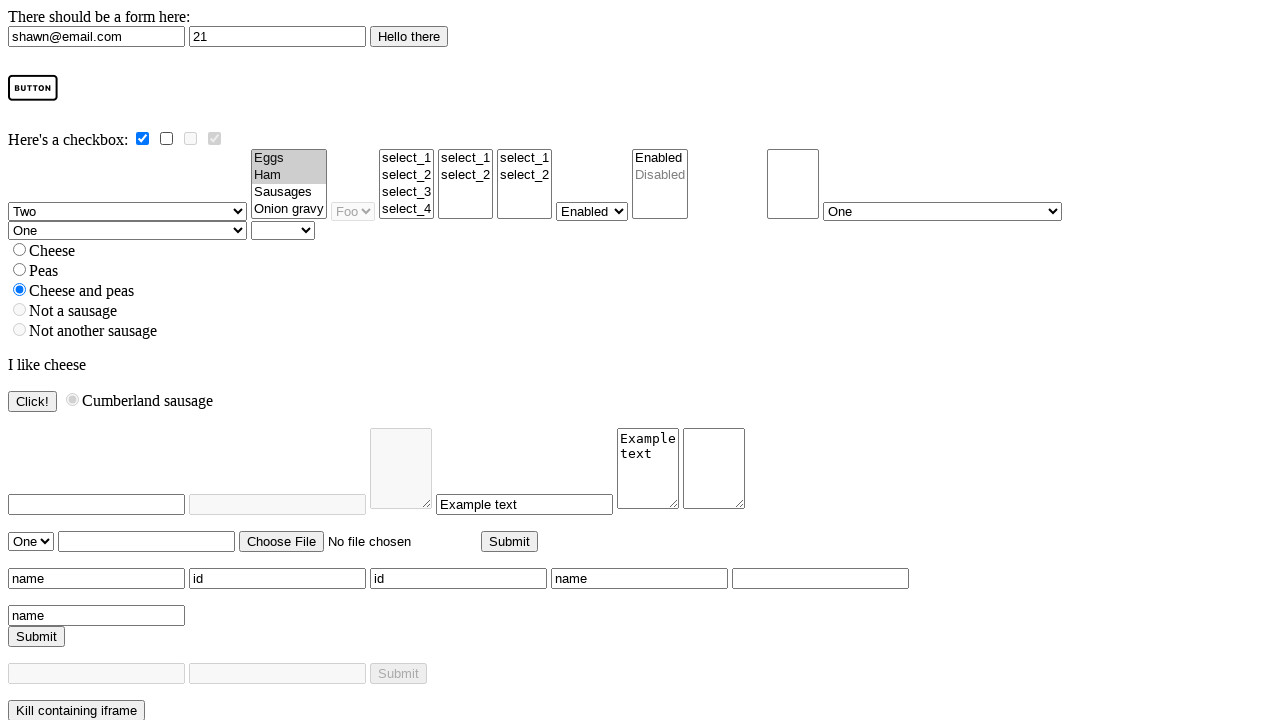

Selected index 0 from 'select_empty_multiple' dropdown on select[name='select_empty_multiple']
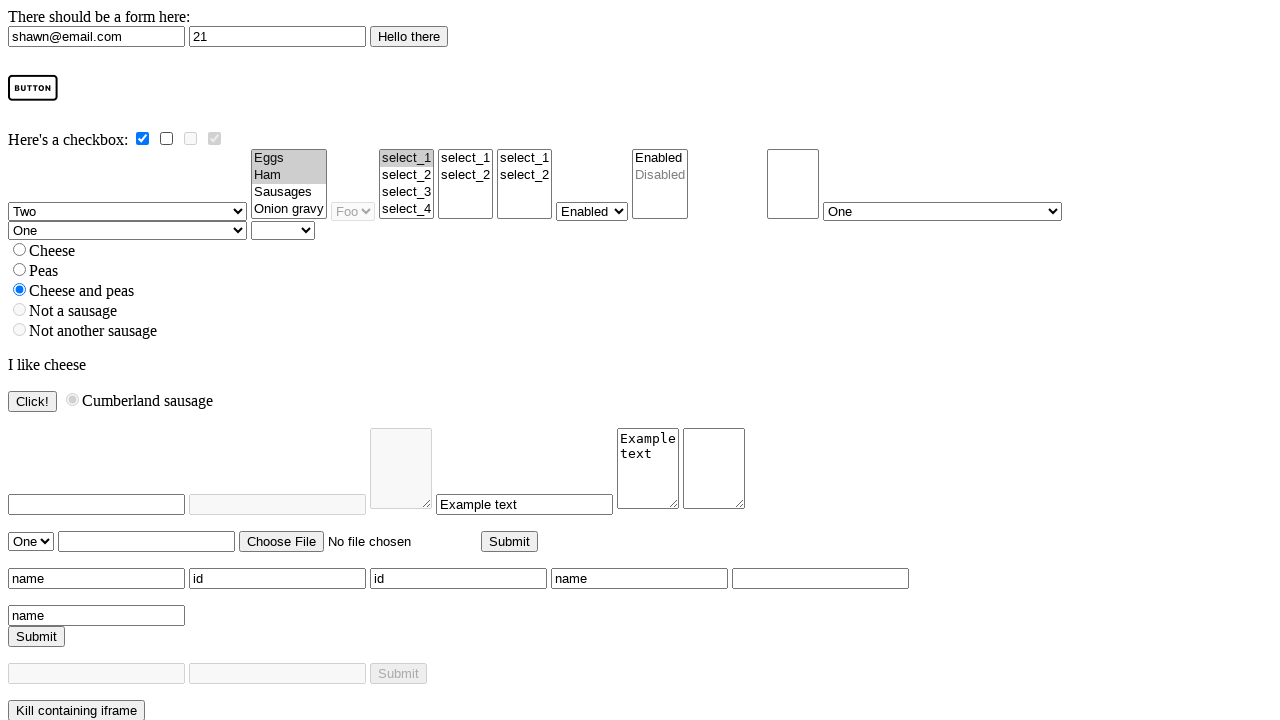

Selected indices 0 and 1 from 'multi_true' multi-select listbox on select[name='multi_true']
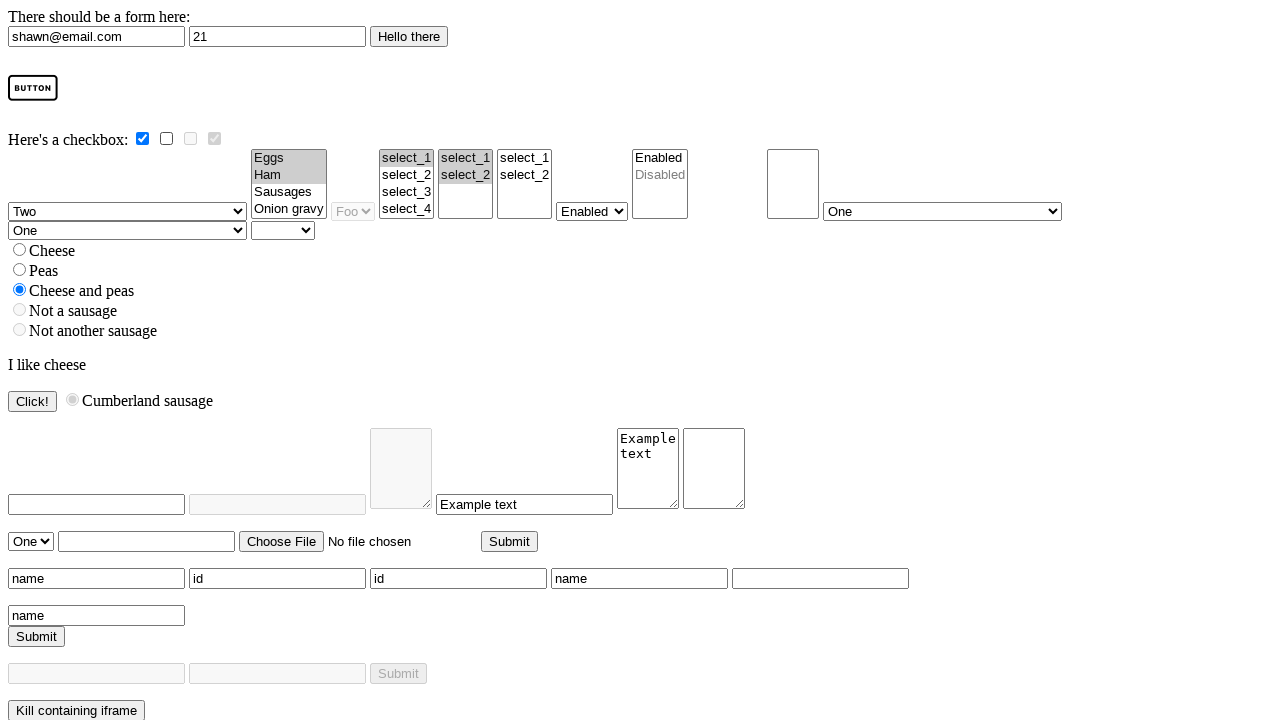

Selected index 0 from 'multi_false' dropdown on select[name='multi_false']
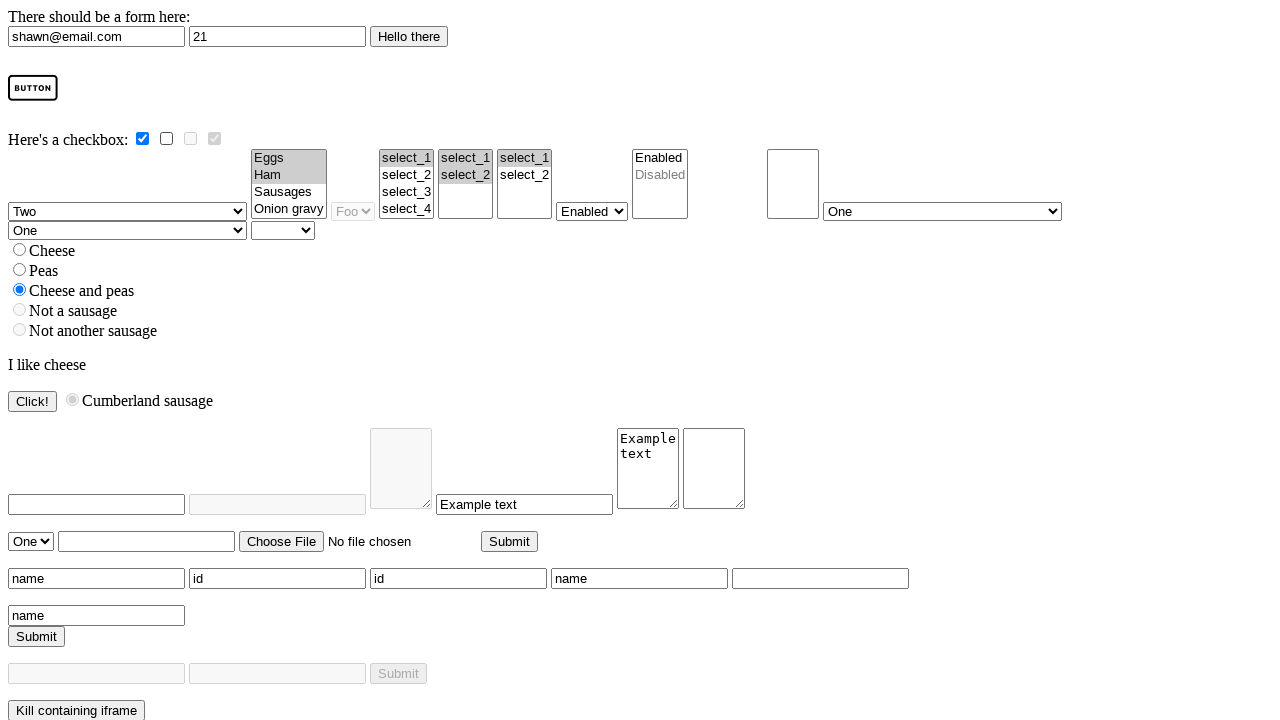

Selected index 0 from 'single_disabled' dropdown on select[name='single_disabled']
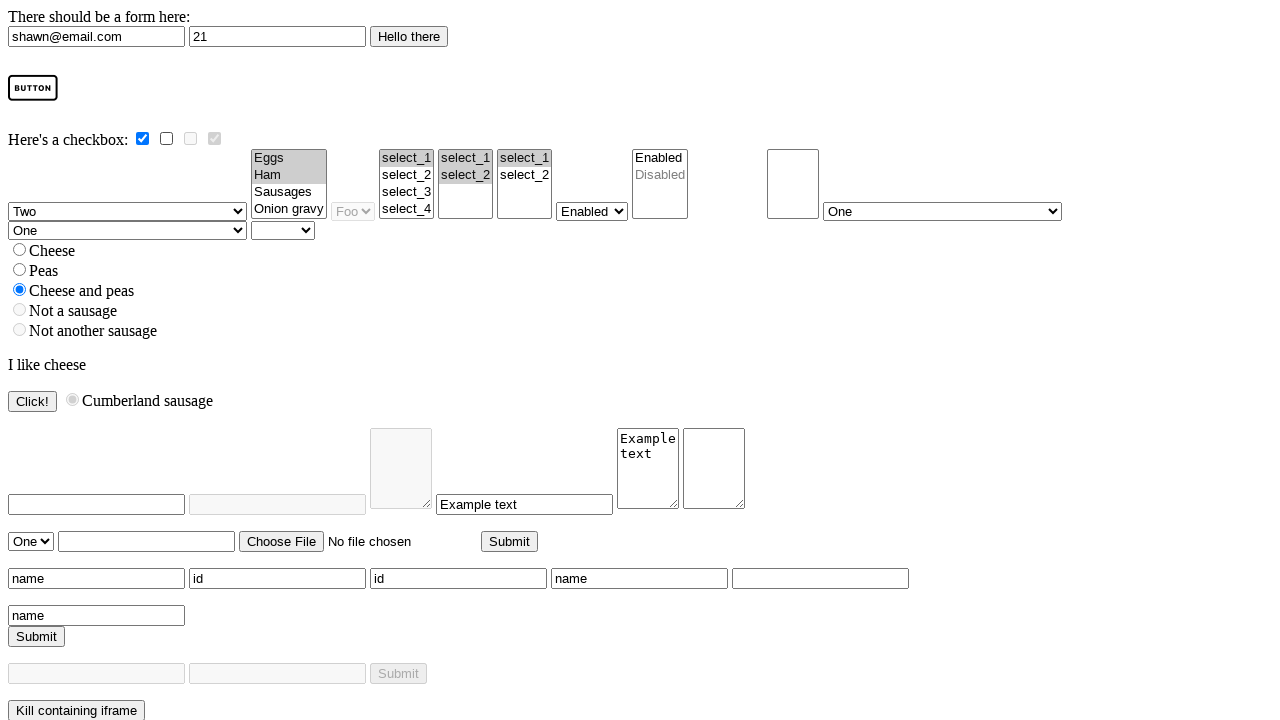

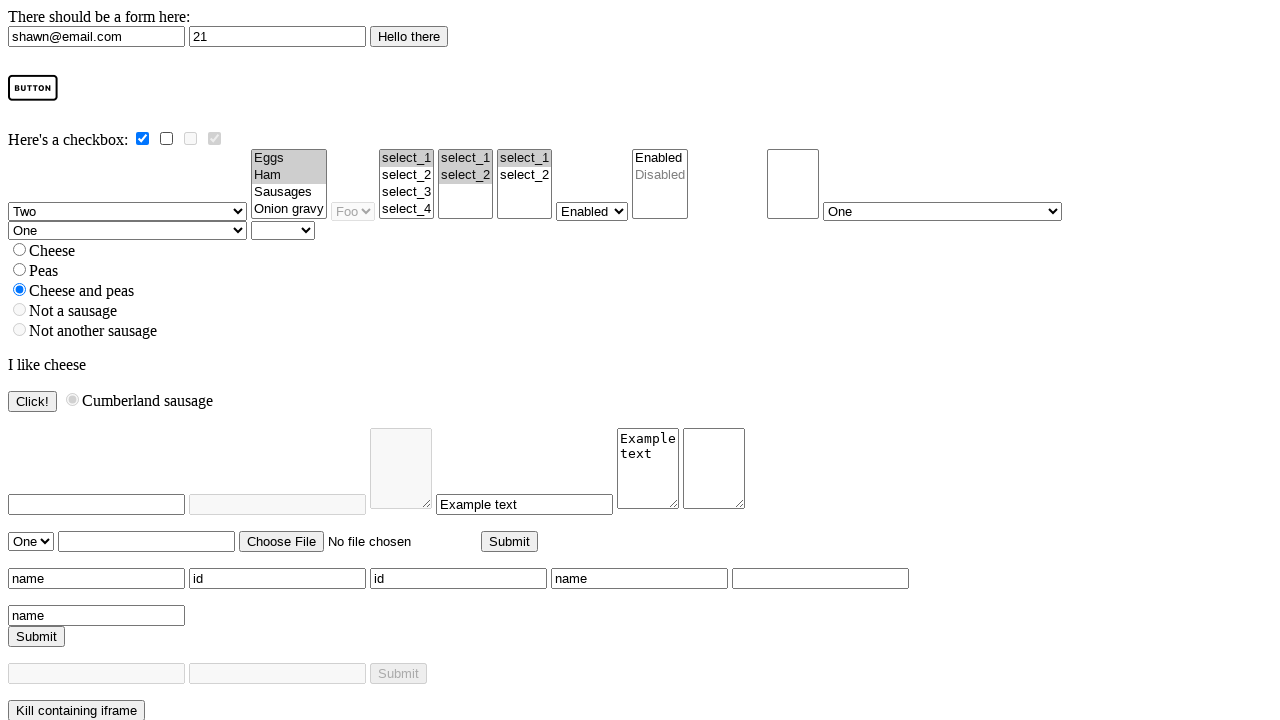